Opens multiple browser tabs by clicking a button twice, switches between tabs, verifies the header text on a sample page, then closes the opened tabs

Starting URL: https://demoqa.com/browser-windows

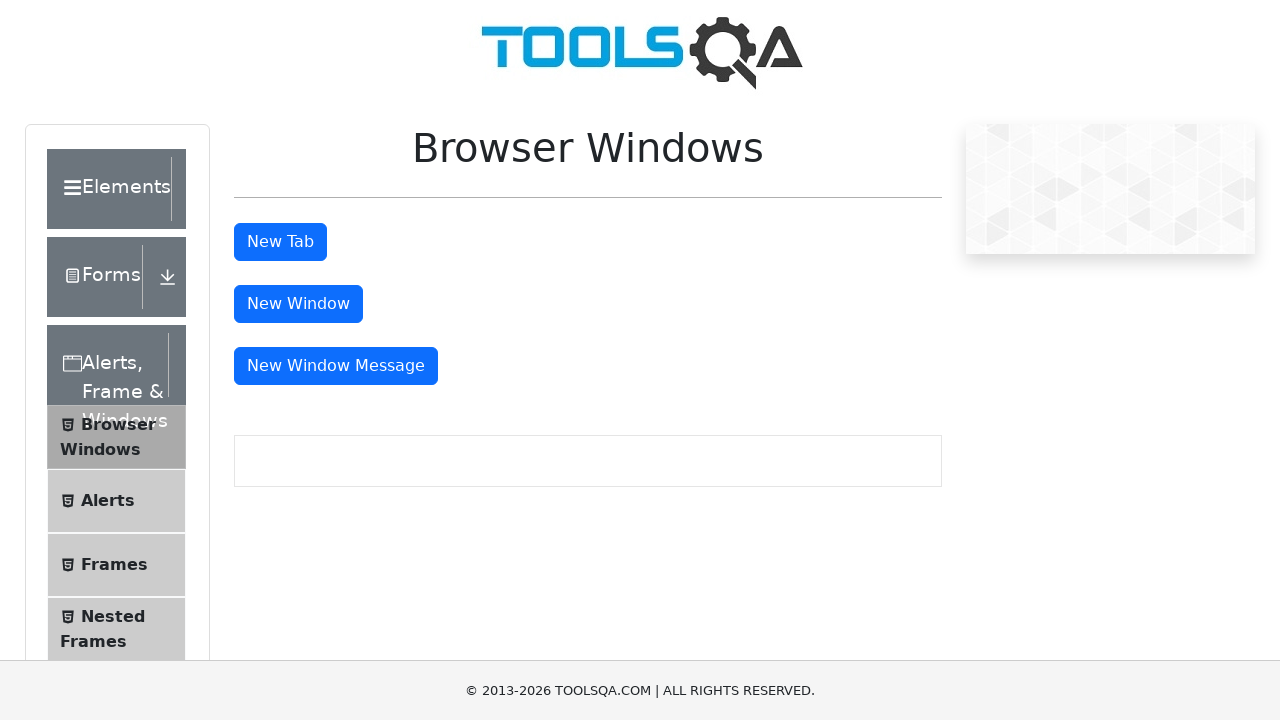

Clicked new tab button (first click) at (280, 242) on #tabButton
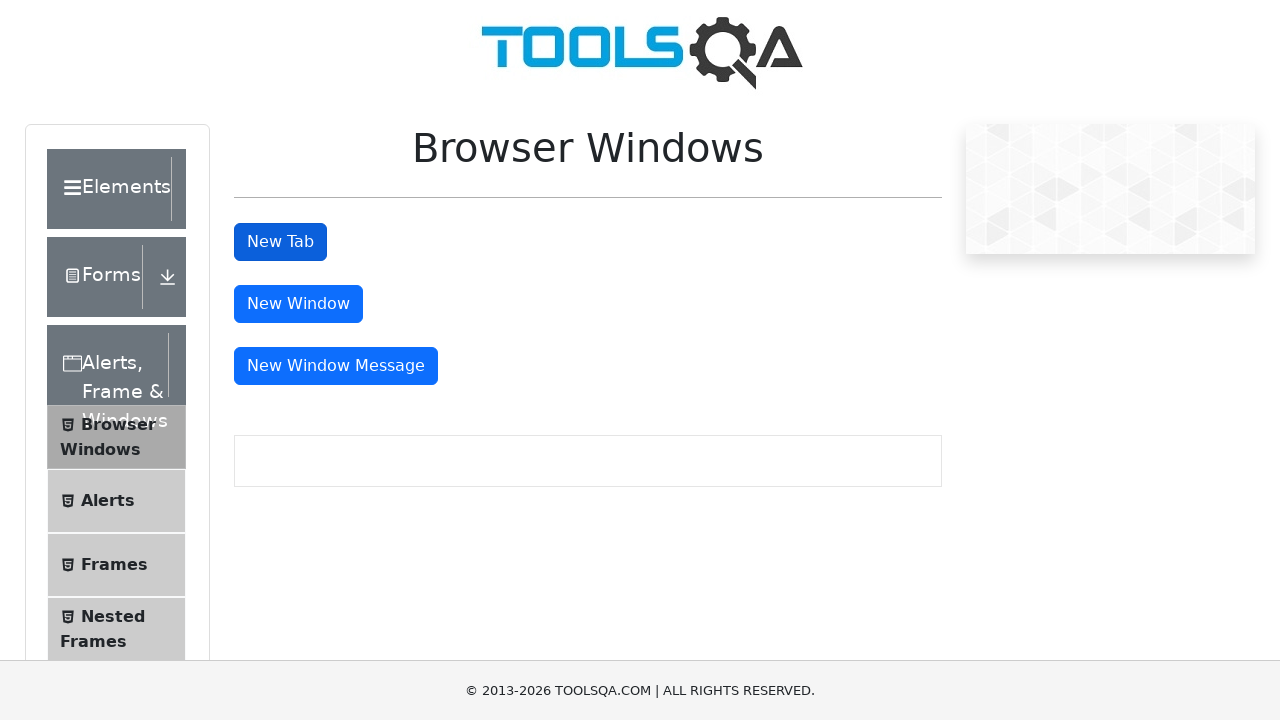

Clicked new tab button (second click) at (280, 242) on #tabButton
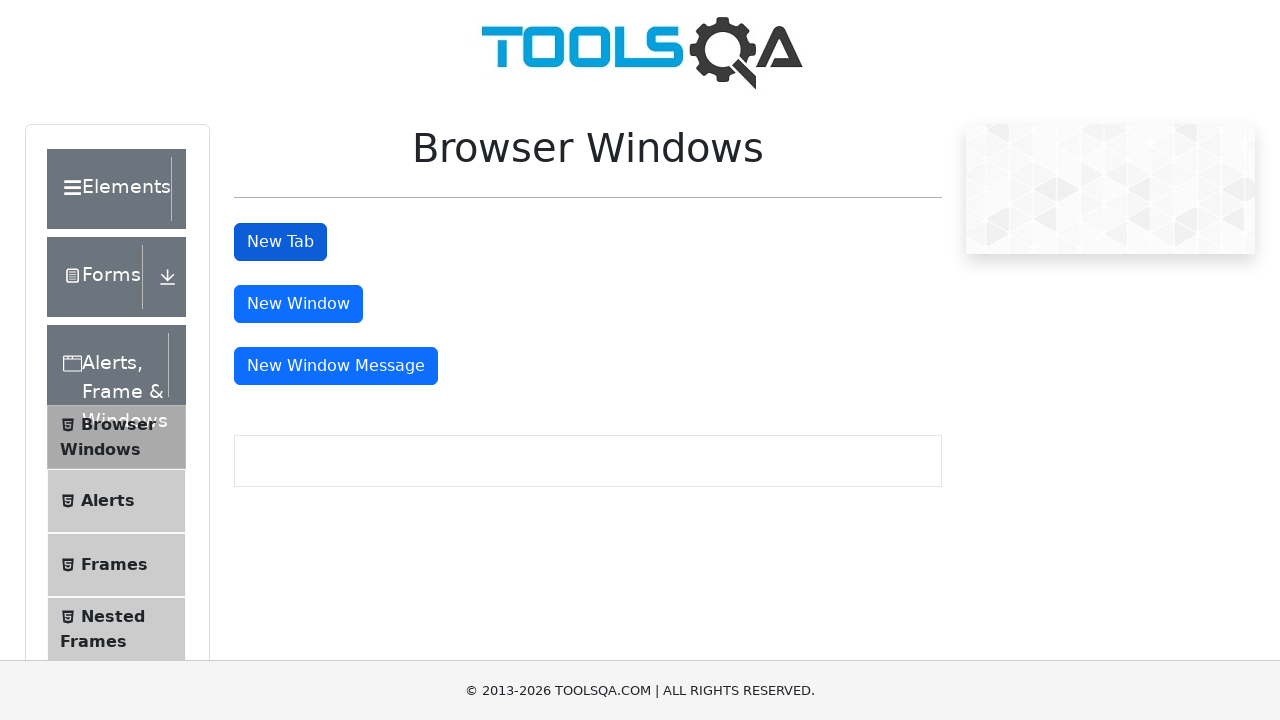

Retrieved all pages from context
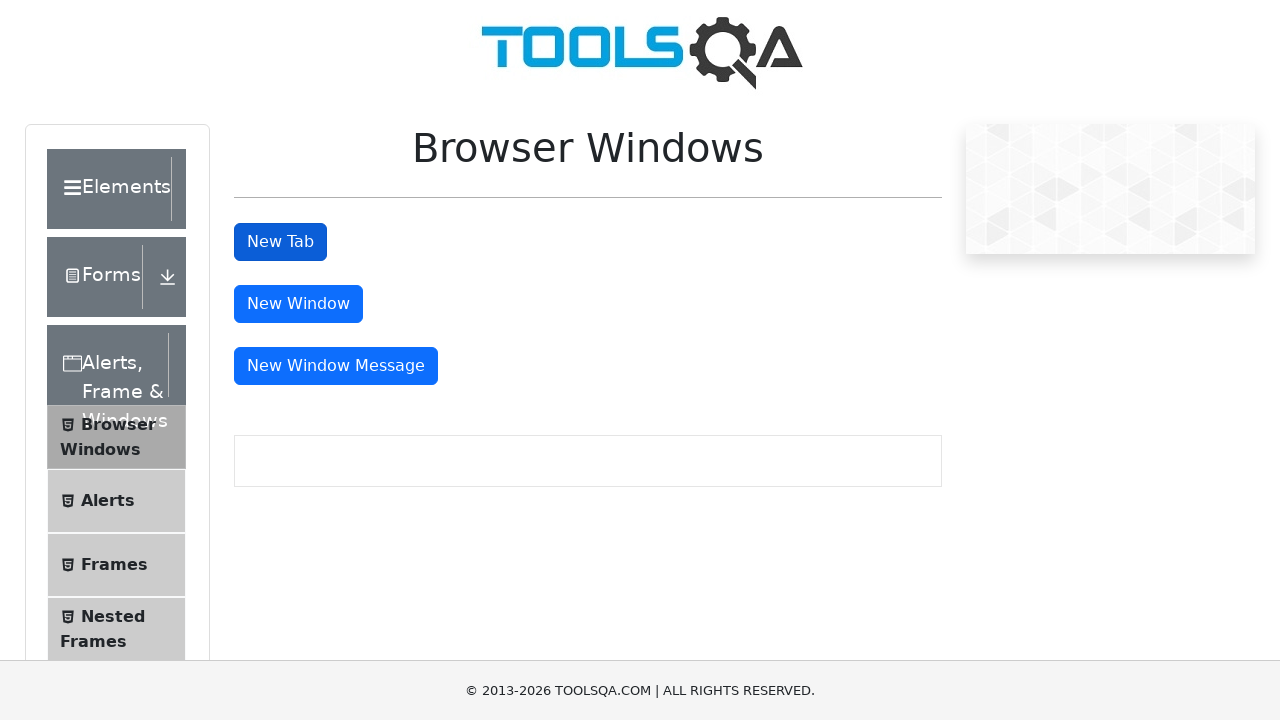

Switched to second tab (index 1)
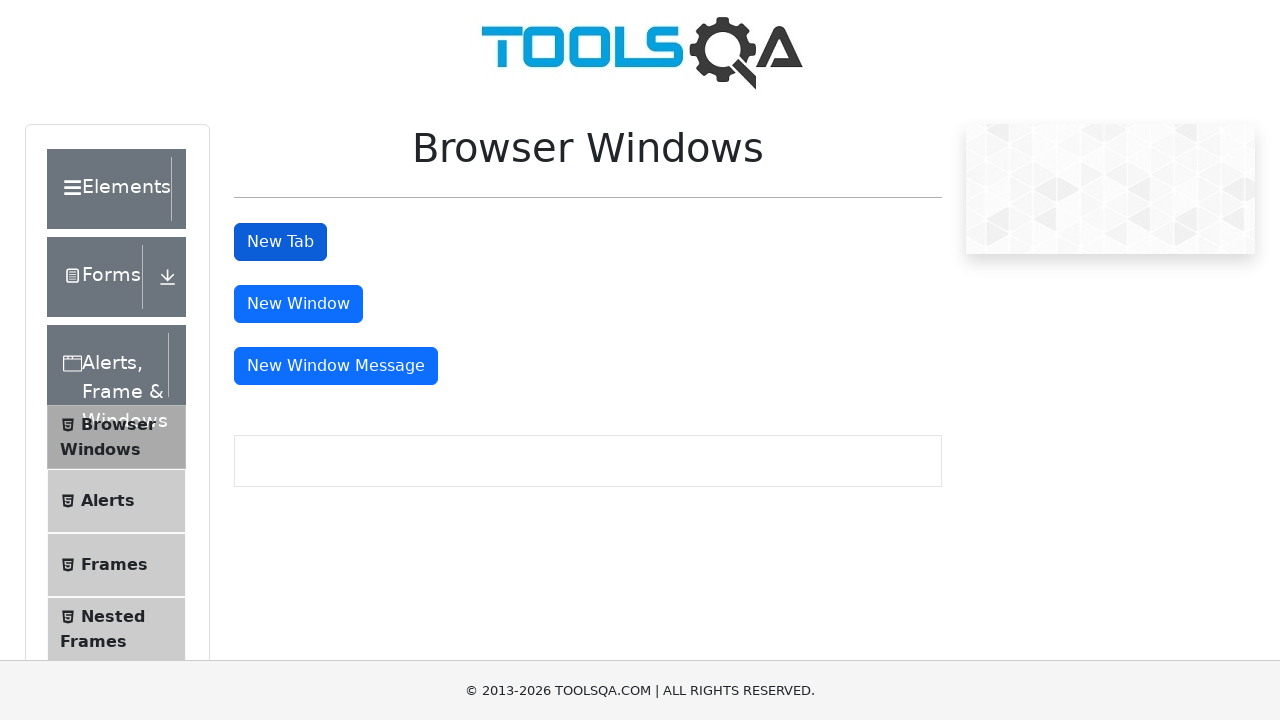

Located header element on second tab
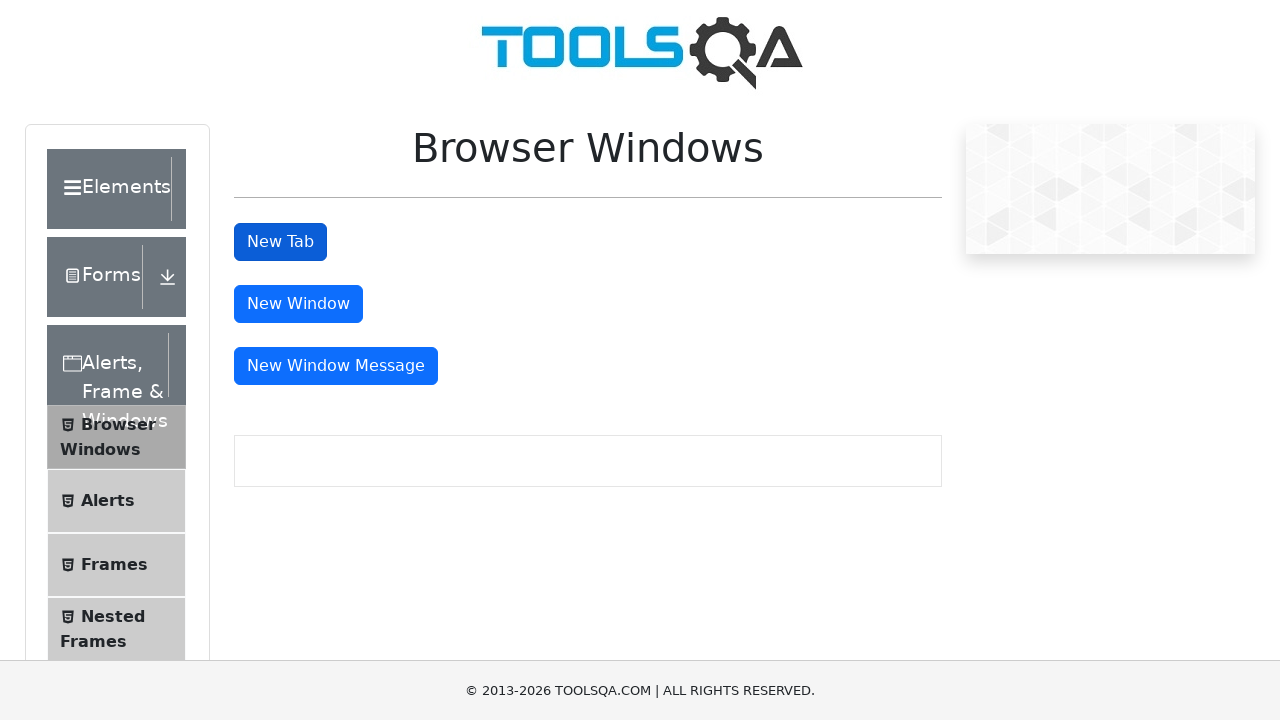

Verified header text matches 'This is a sample page'
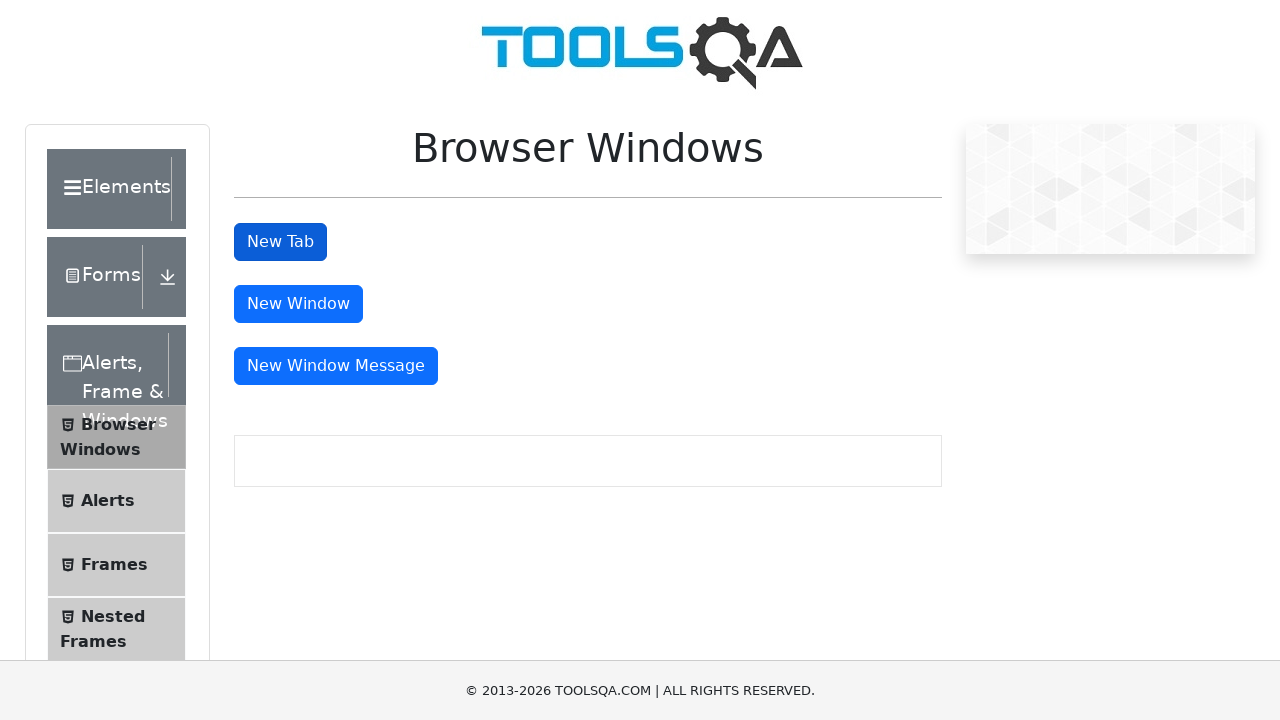

Switched to third tab (index 2)
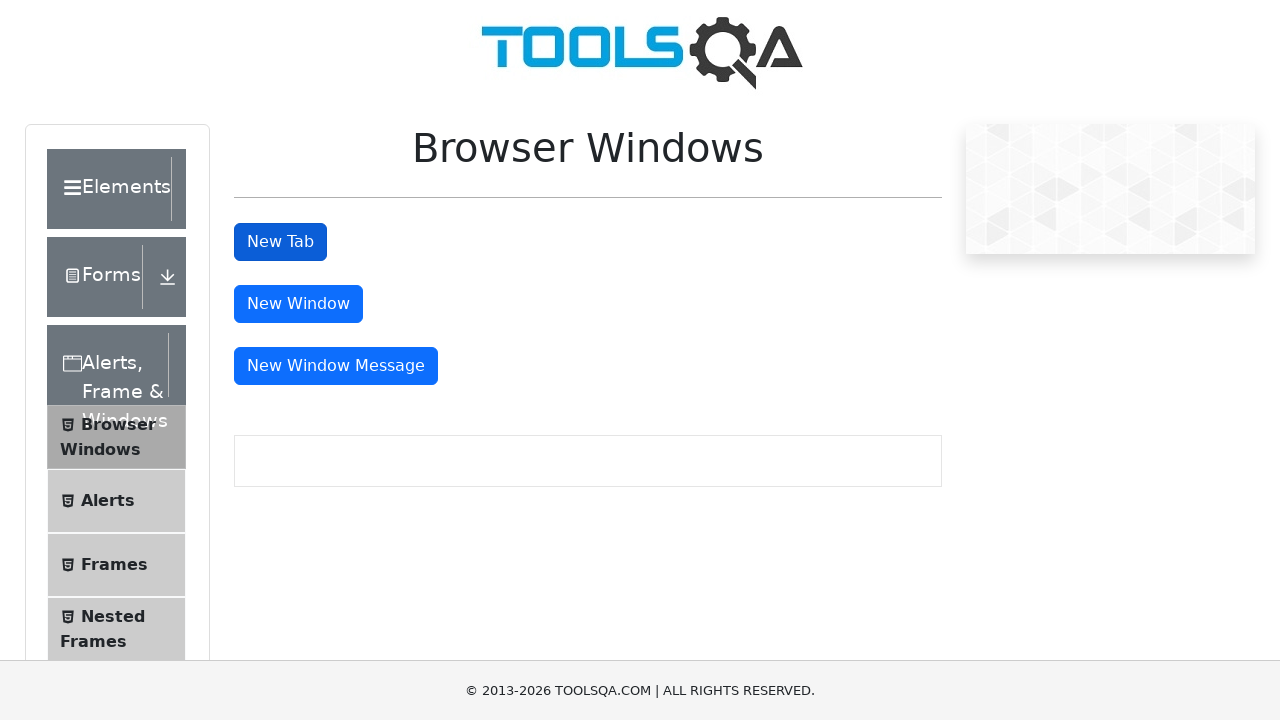

Closed third tab
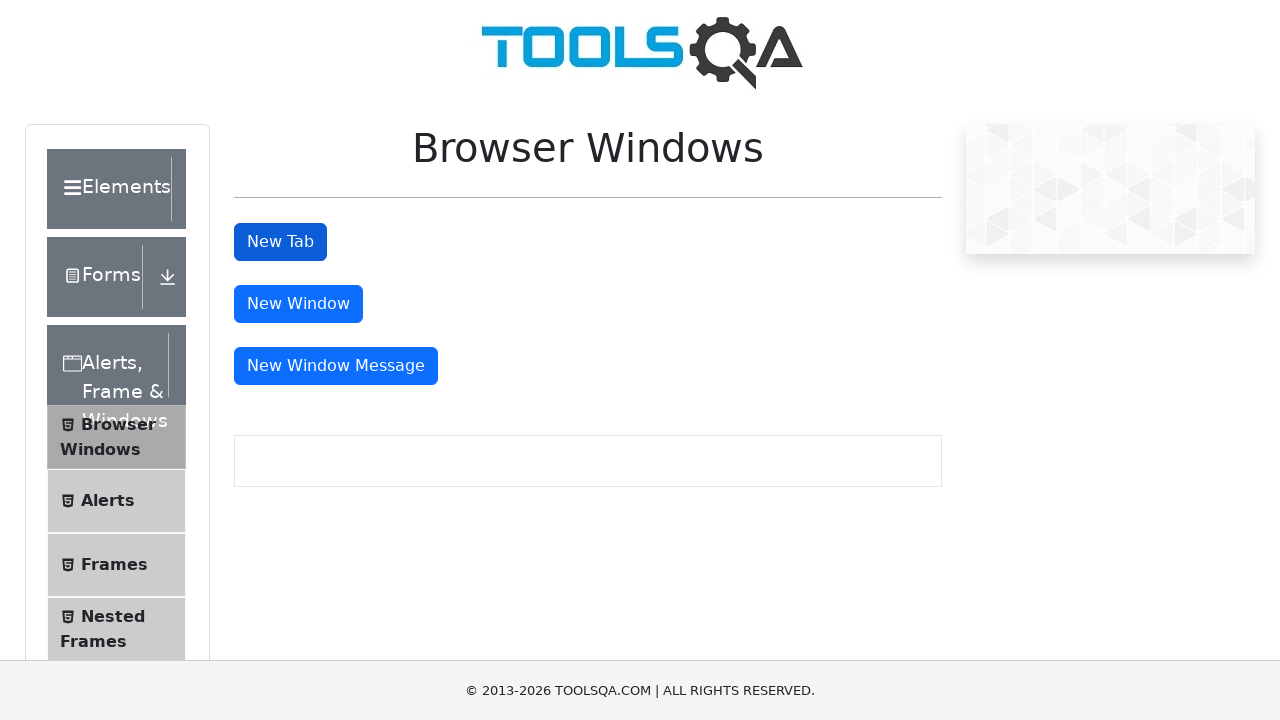

Closed second tab
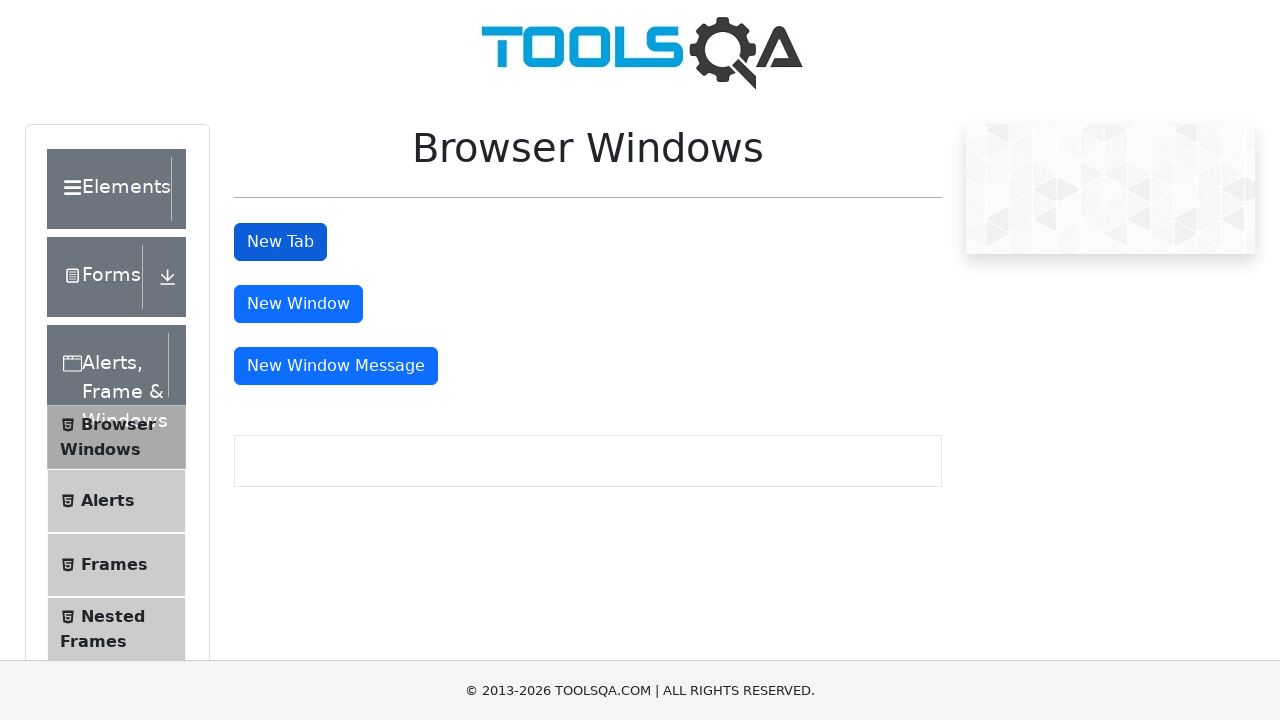

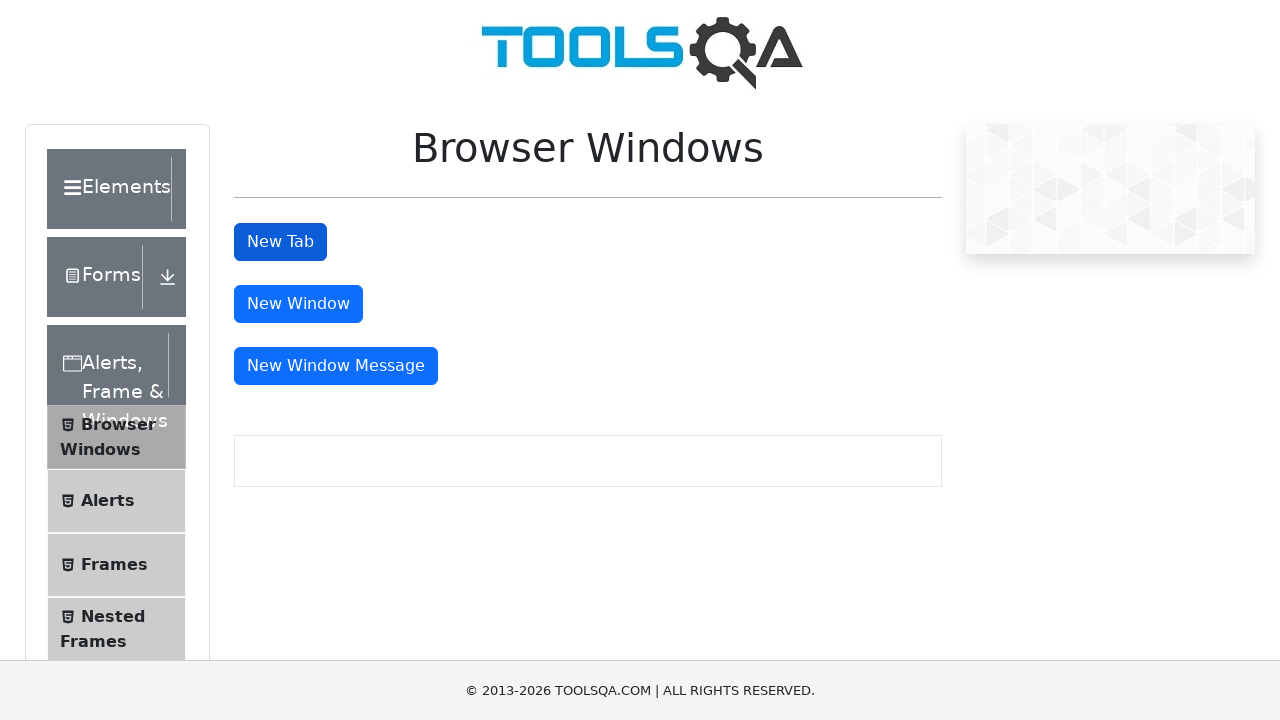